Tests JavaScript popup handling (alerts, confirms, and prompts) by clicking buttons that trigger different types of JS dialogs and verifying the results

Starting URL: https://the-internet.herokuapp.com/javascript_alerts

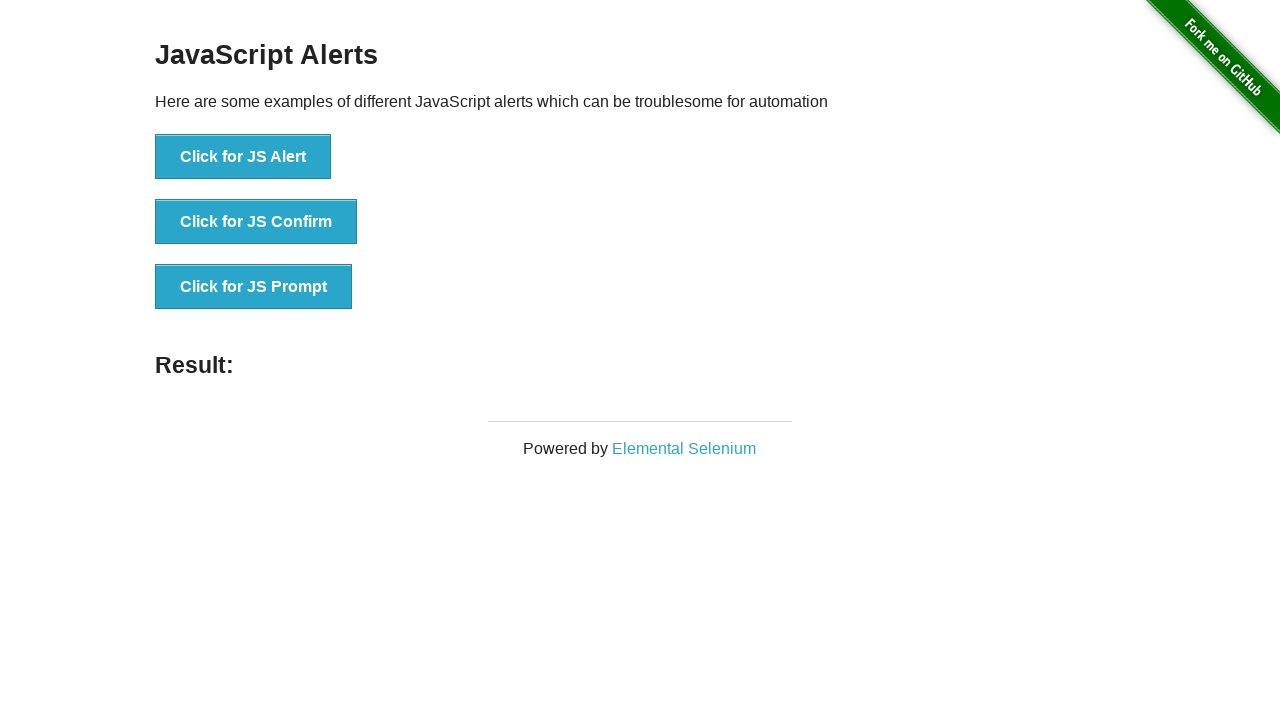

Set up dialog handler to accept dialogs with custom text
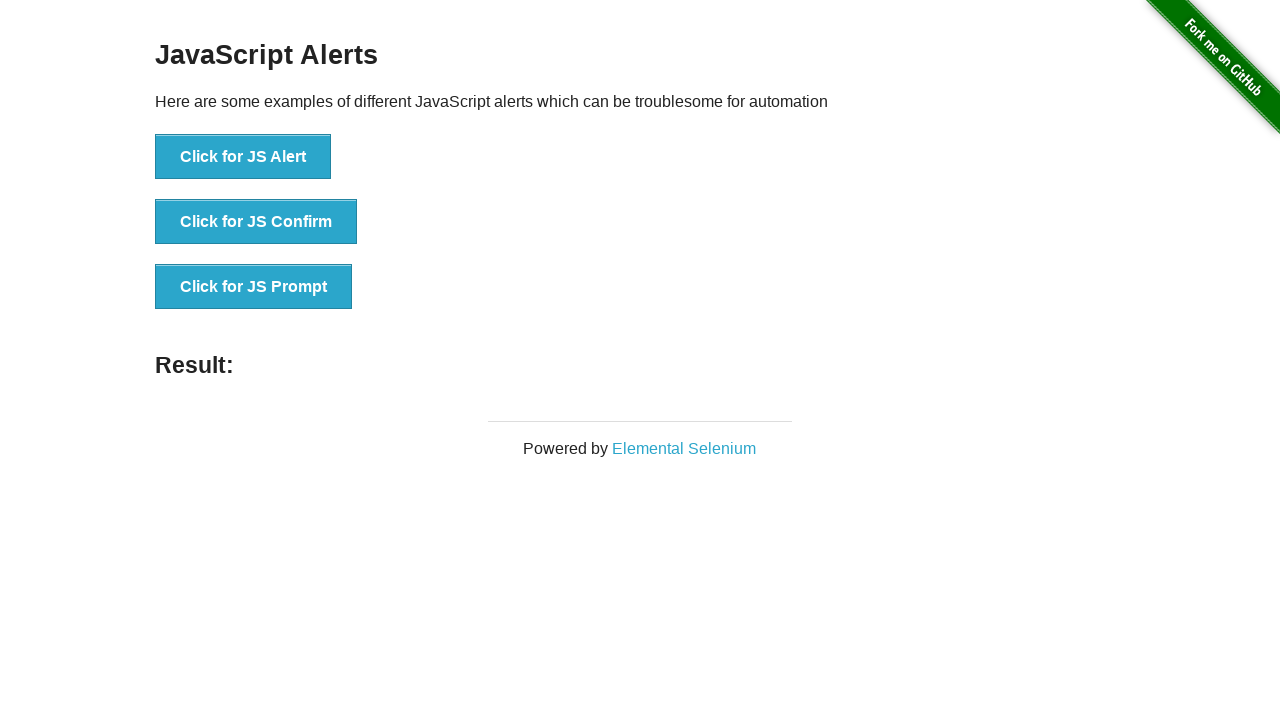

Clicked JS Alert button at (243, 157) on xpath=//button[text()='Click for JS Alert']
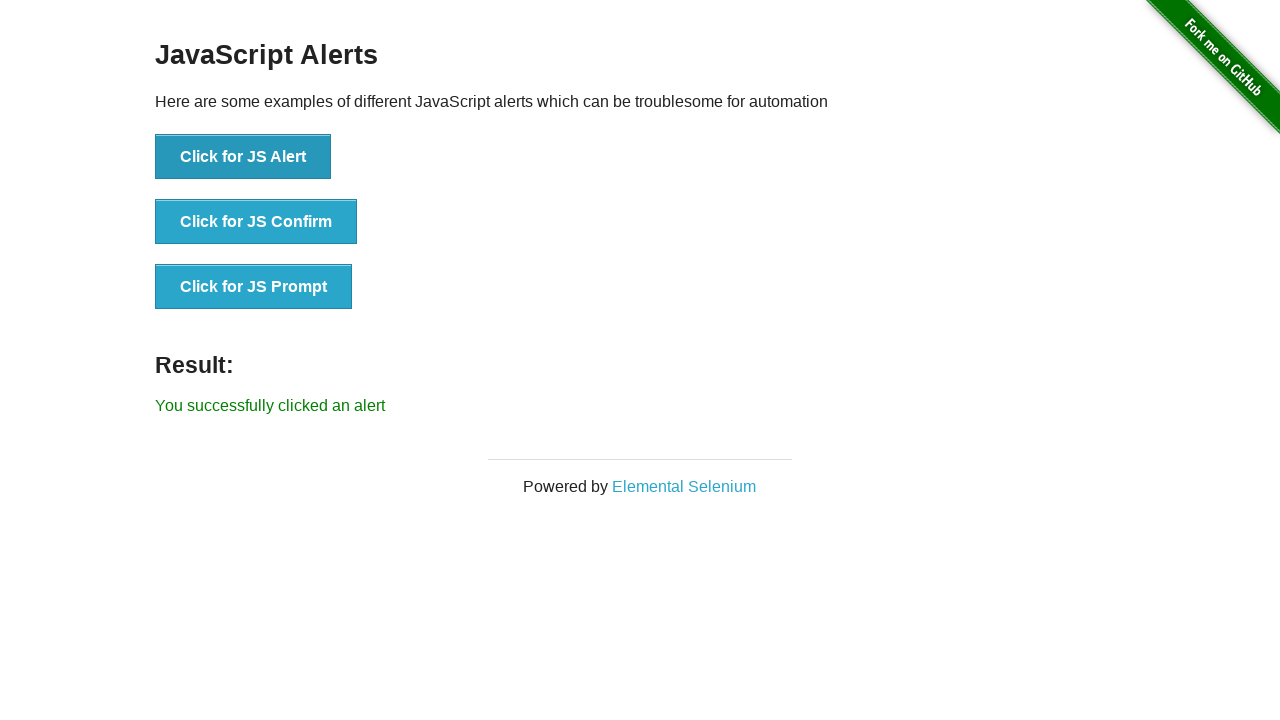

Waited for result element to appear after JS Alert
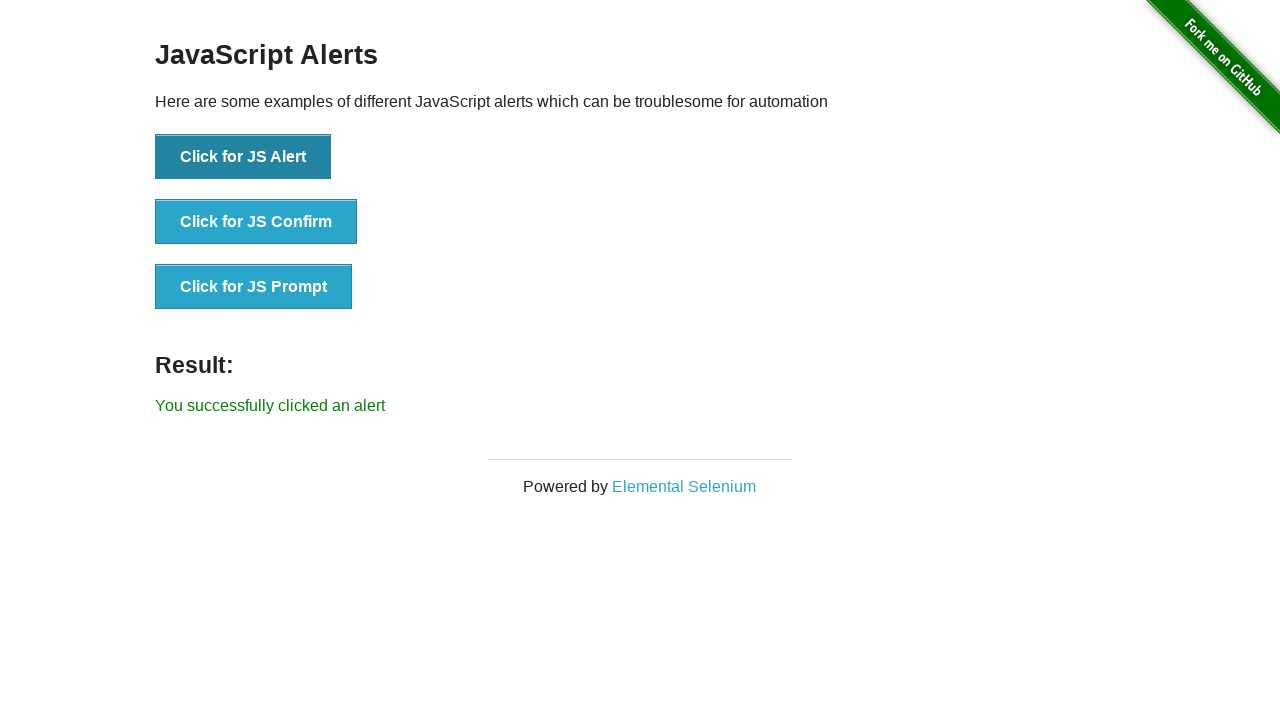

Retrieved result text: 'You successfully clicked an alert'
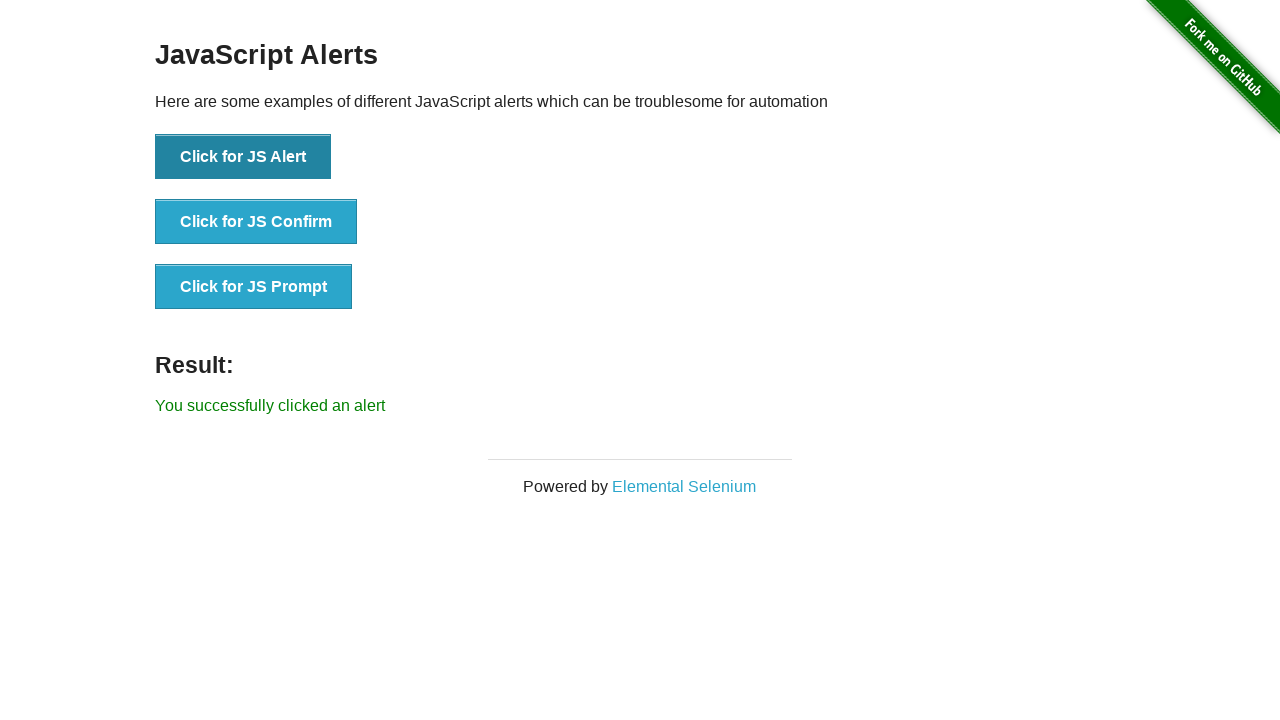

Clicked JS Confirm button at (256, 222) on xpath=//button[text()='Click for JS Confirm']
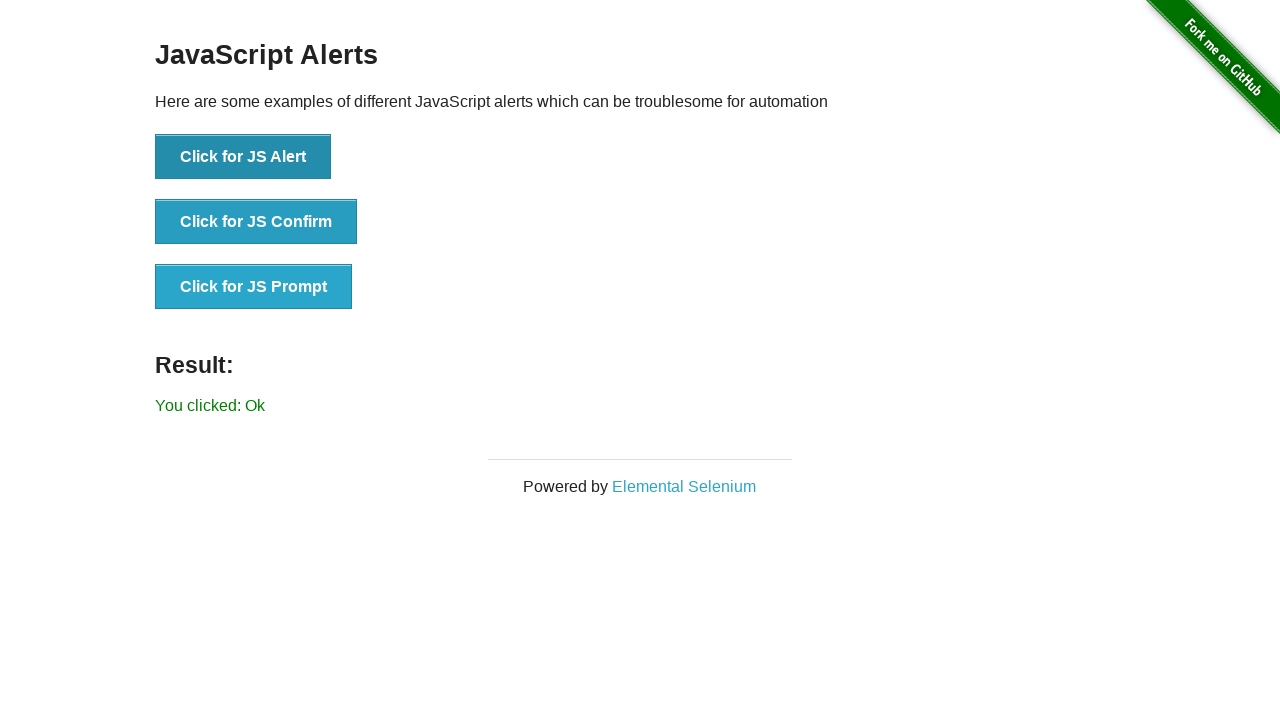

Waited for result element to appear after JS Confirm
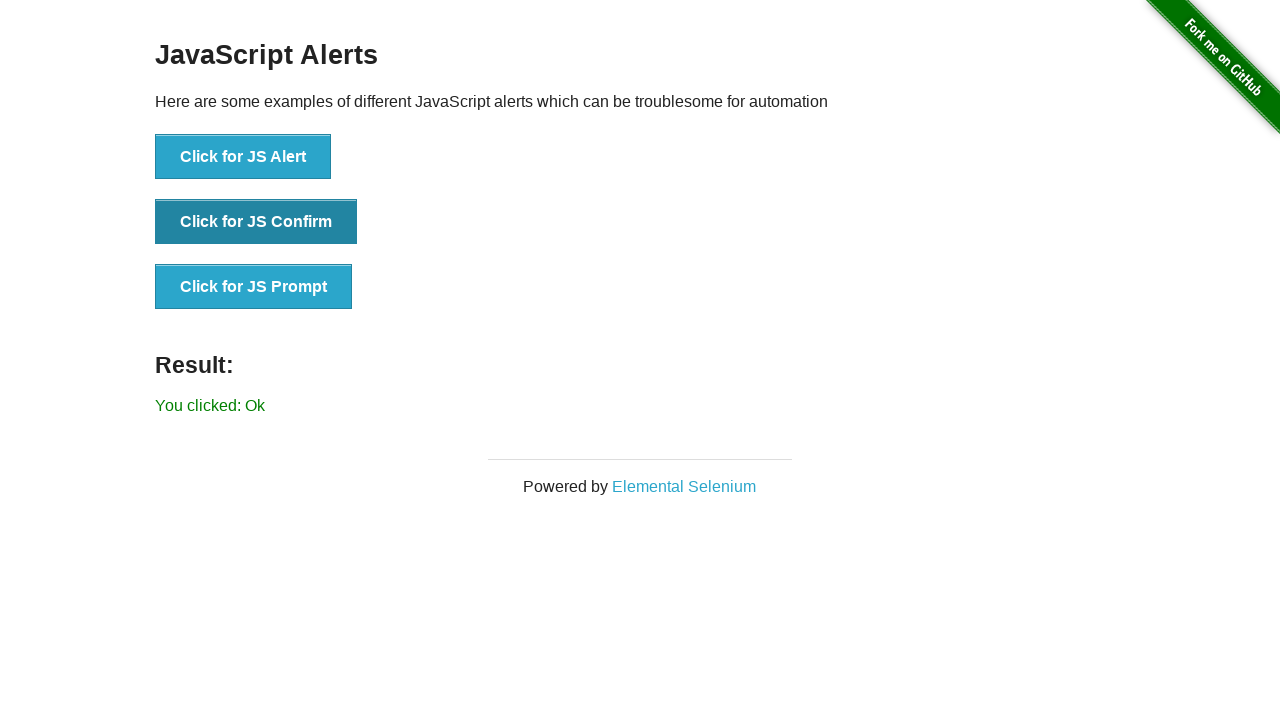

Retrieved result text: 'You clicked: Ok'
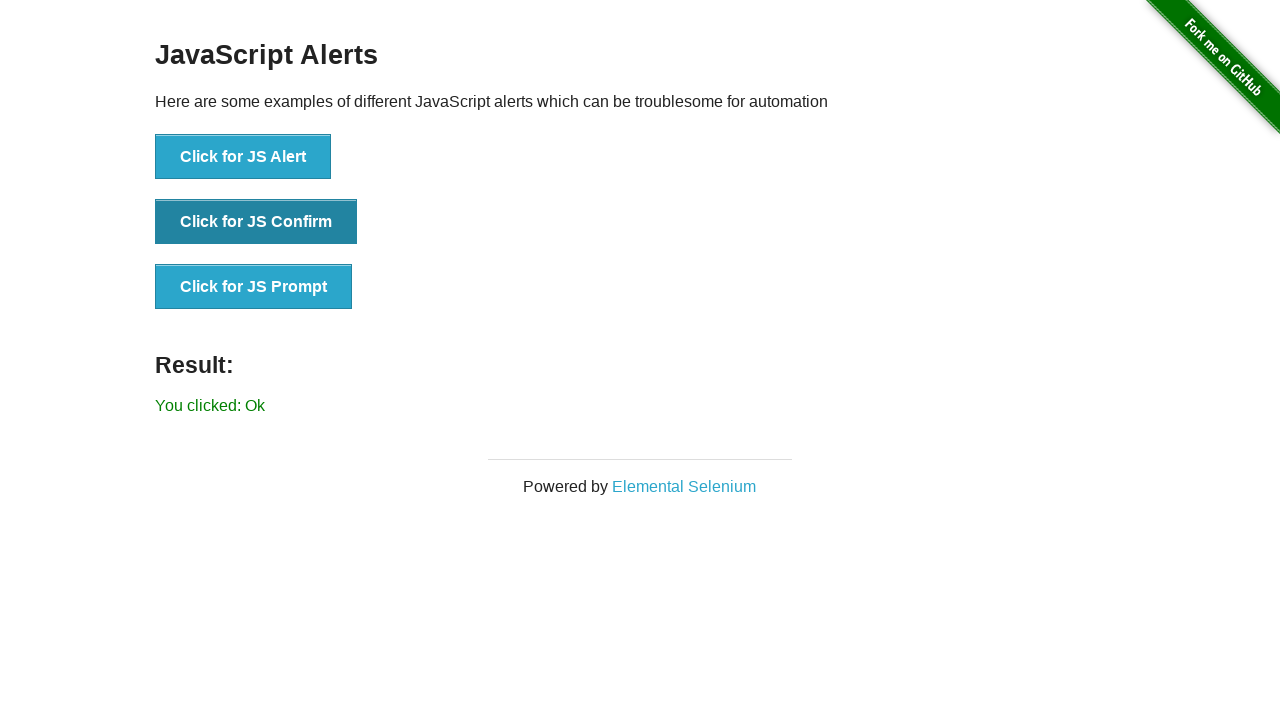

Clicked JS Prompt button at (254, 287) on xpath=//button[text()='Click for JS Prompt']
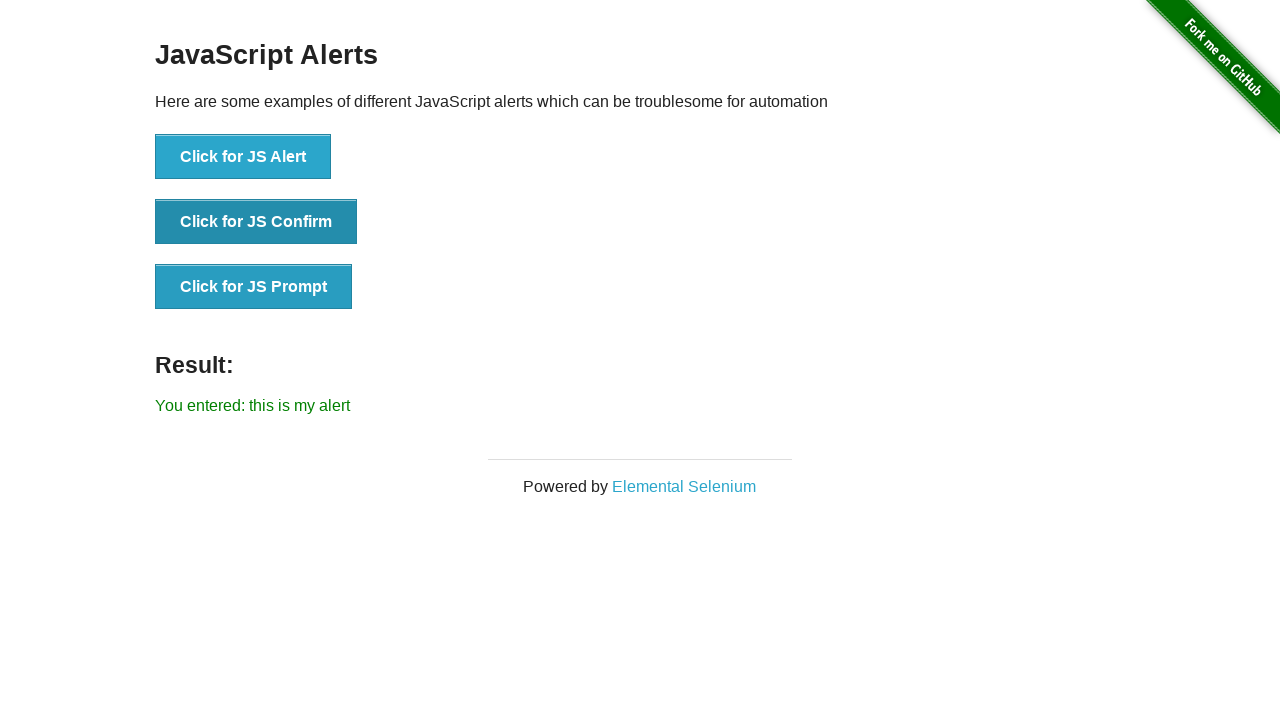

Waited for result element to appear after JS Prompt
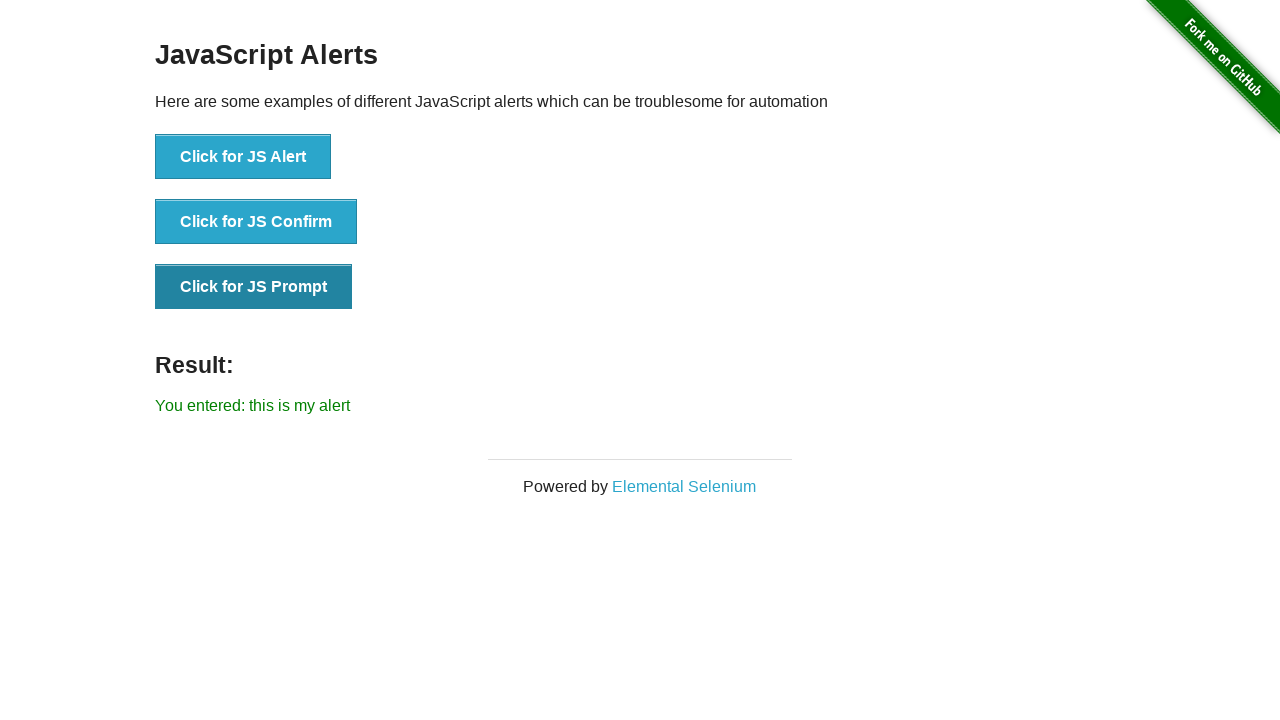

Retrieved result text: 'You entered: this is my alert'
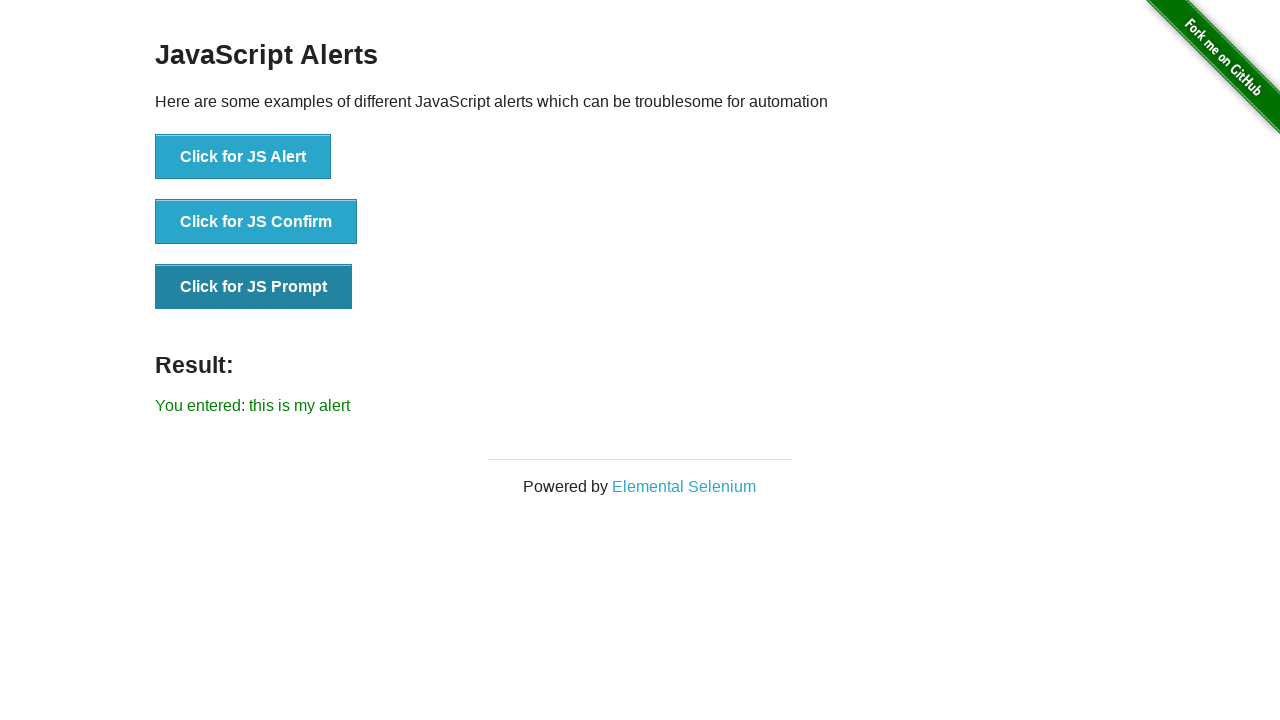

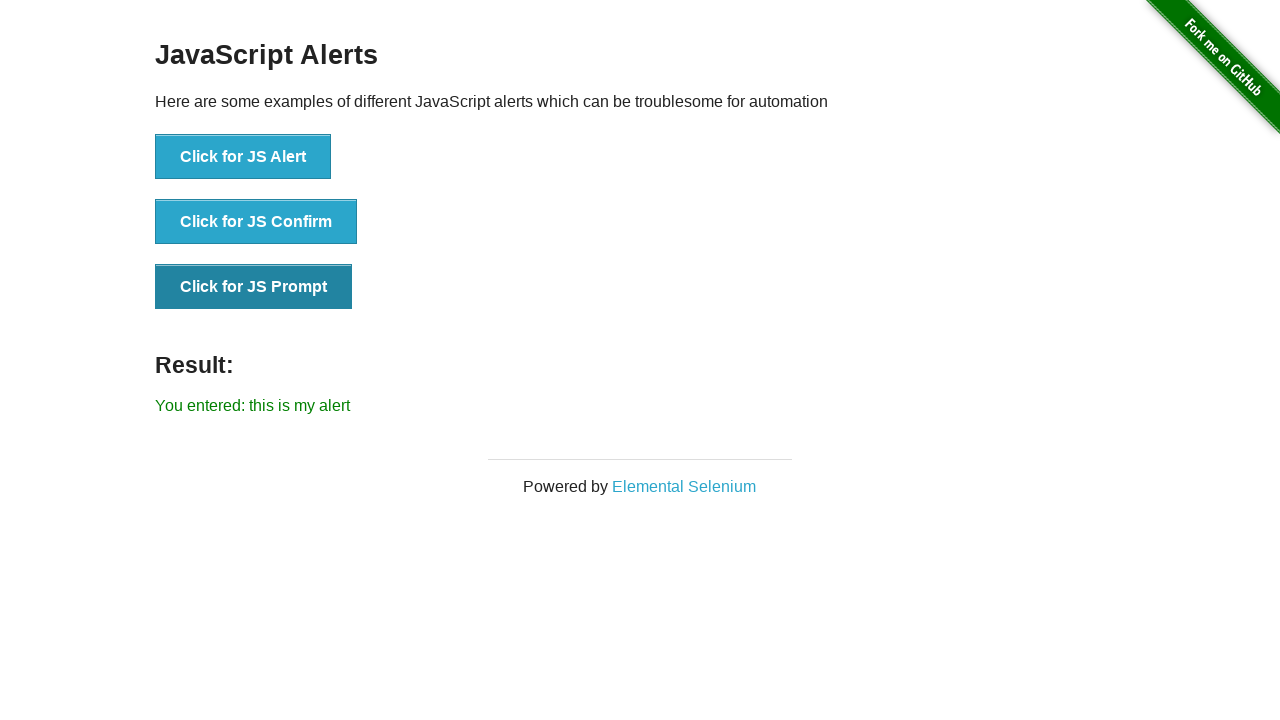